Tests button interaction functionality by clicking on buttons option and then double-clicking a button to verify the correct message appears

Starting URL: https://demoqa.com/buttons

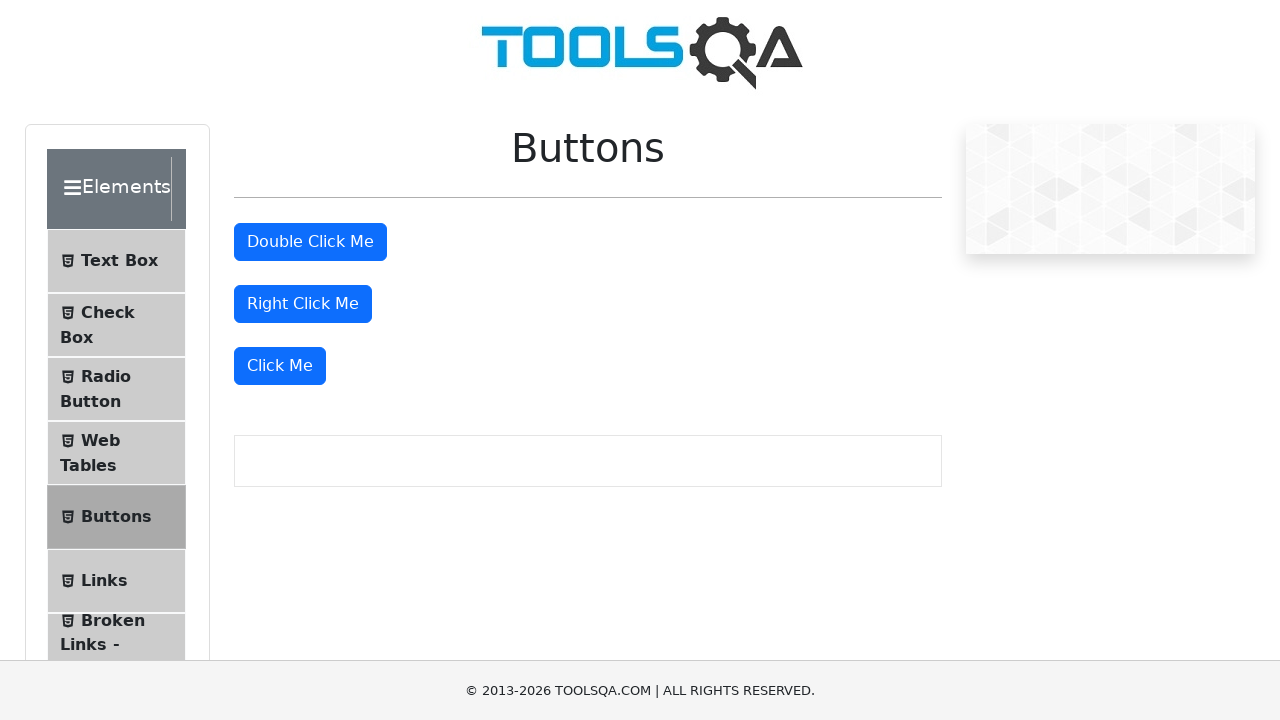

Clicked on Buttons option in sidebar at (116, 517) on li#item-4
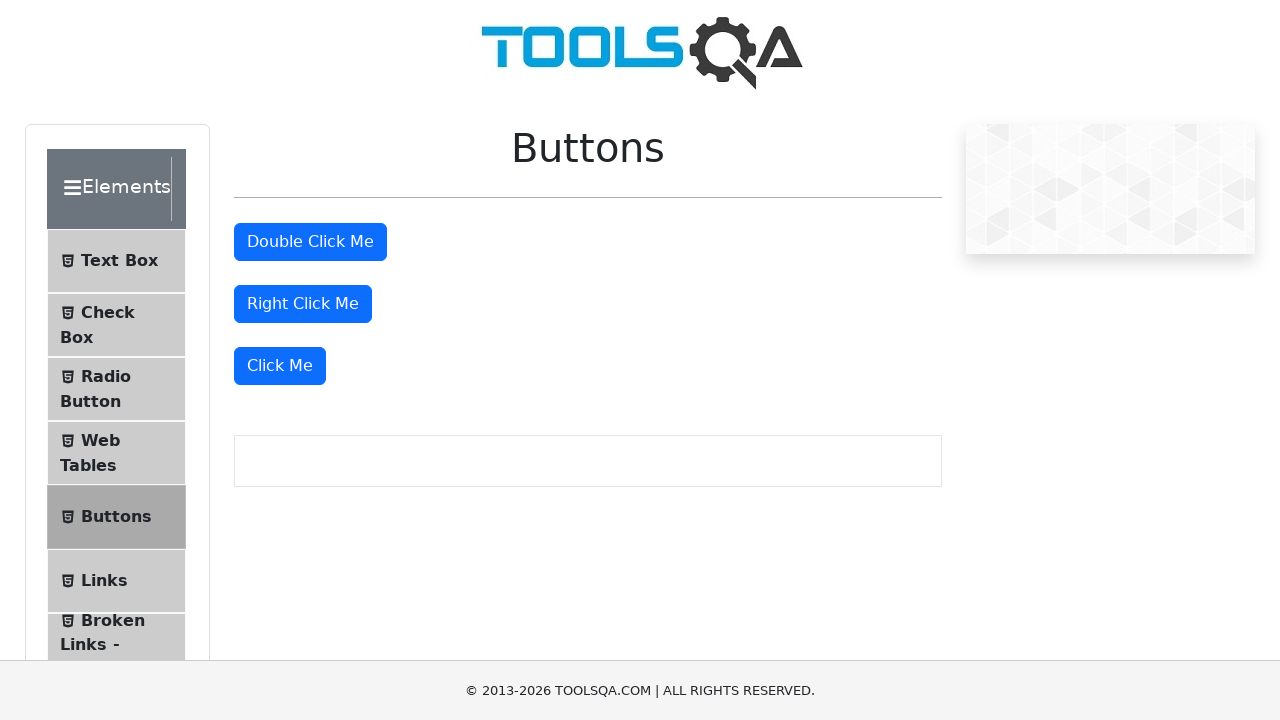

Double-clicked the 'Click Me' button at (310, 242) on button#doubleClickBtn
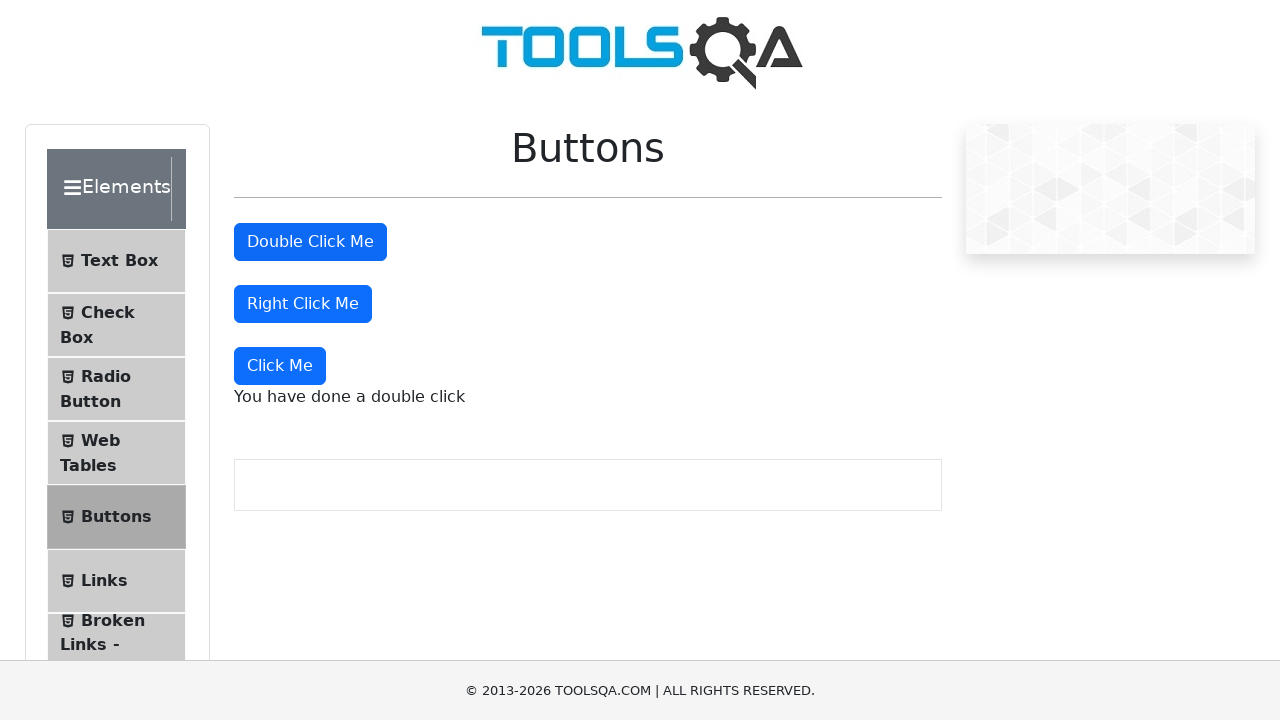

Double-click message element loaded
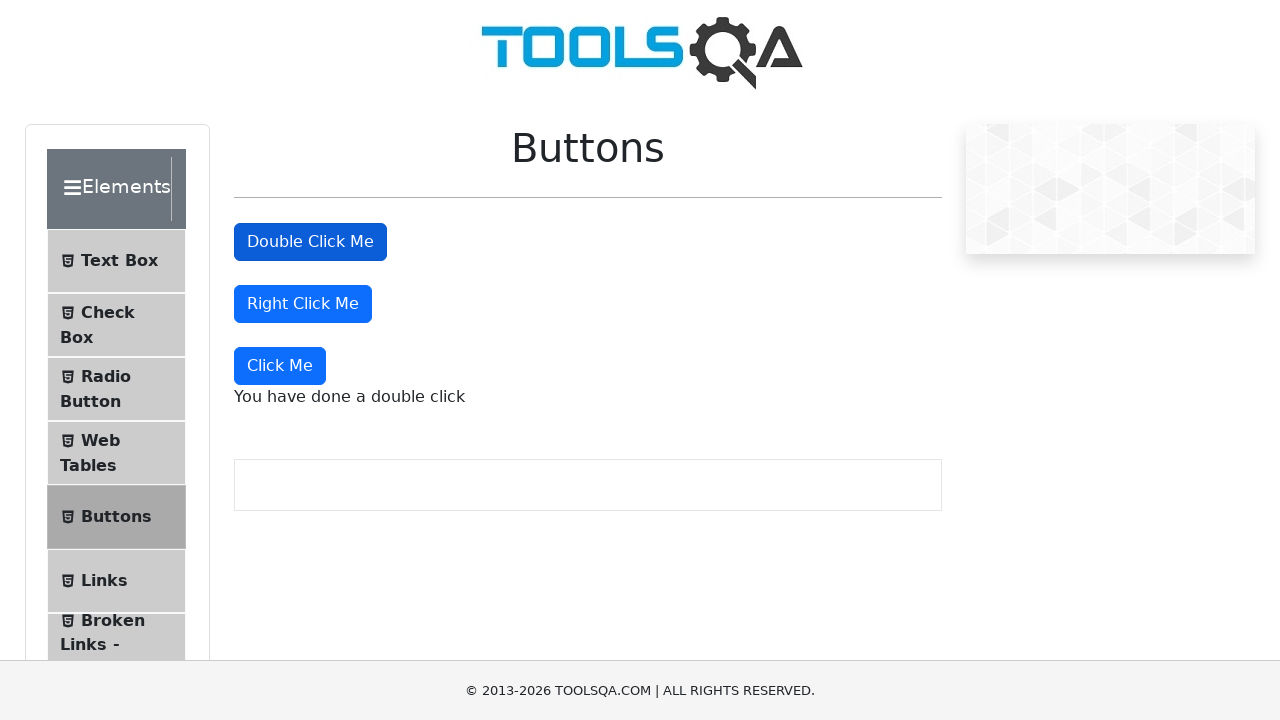

Located double-click message element
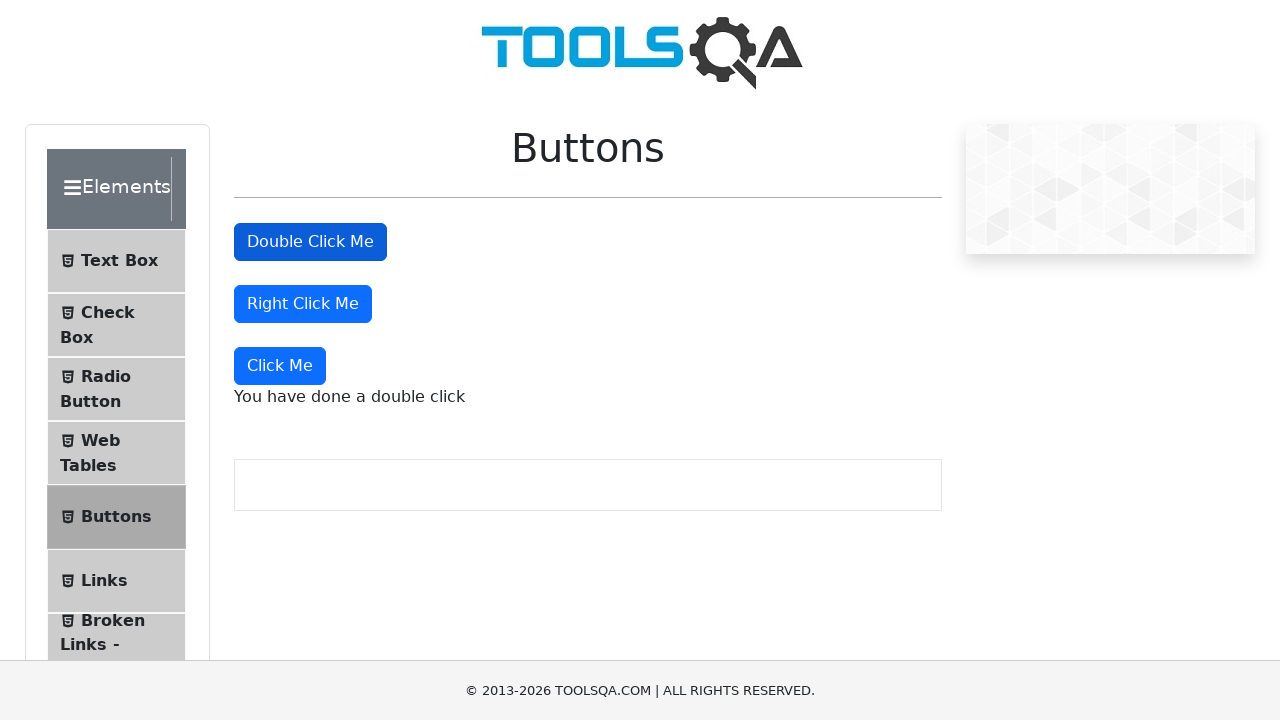

Verified correct message text: 'You have done a double click'
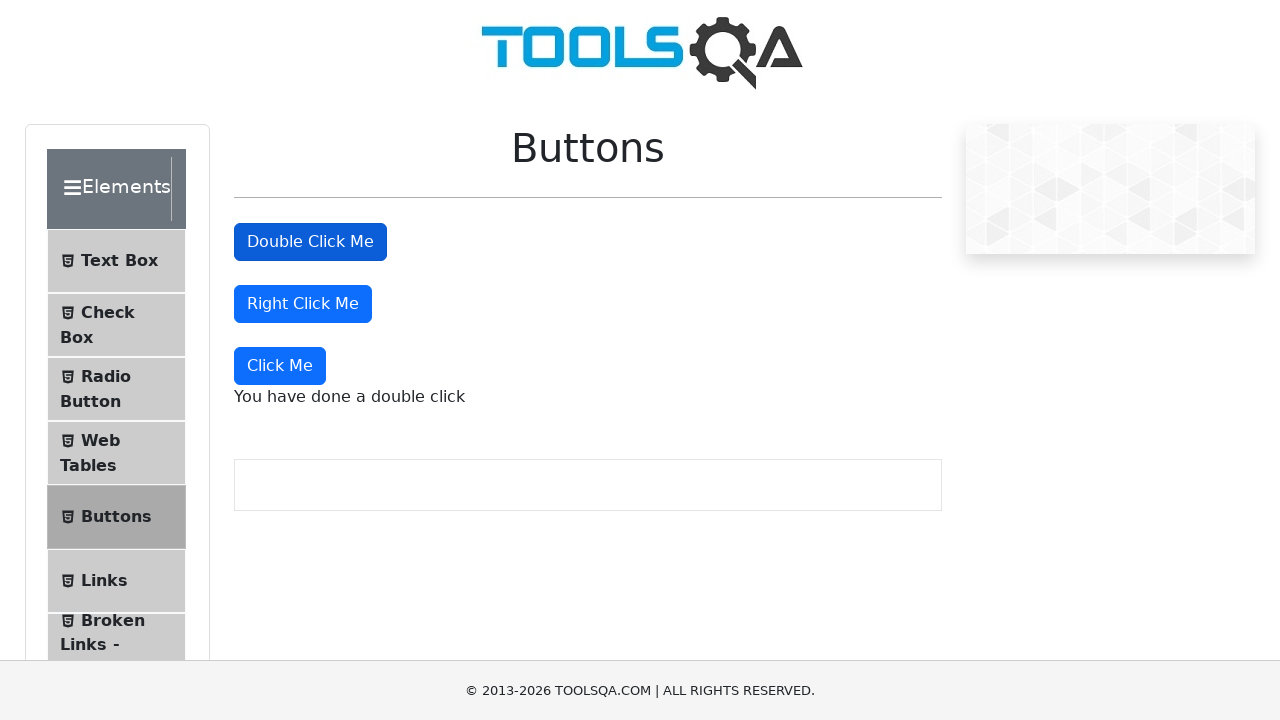

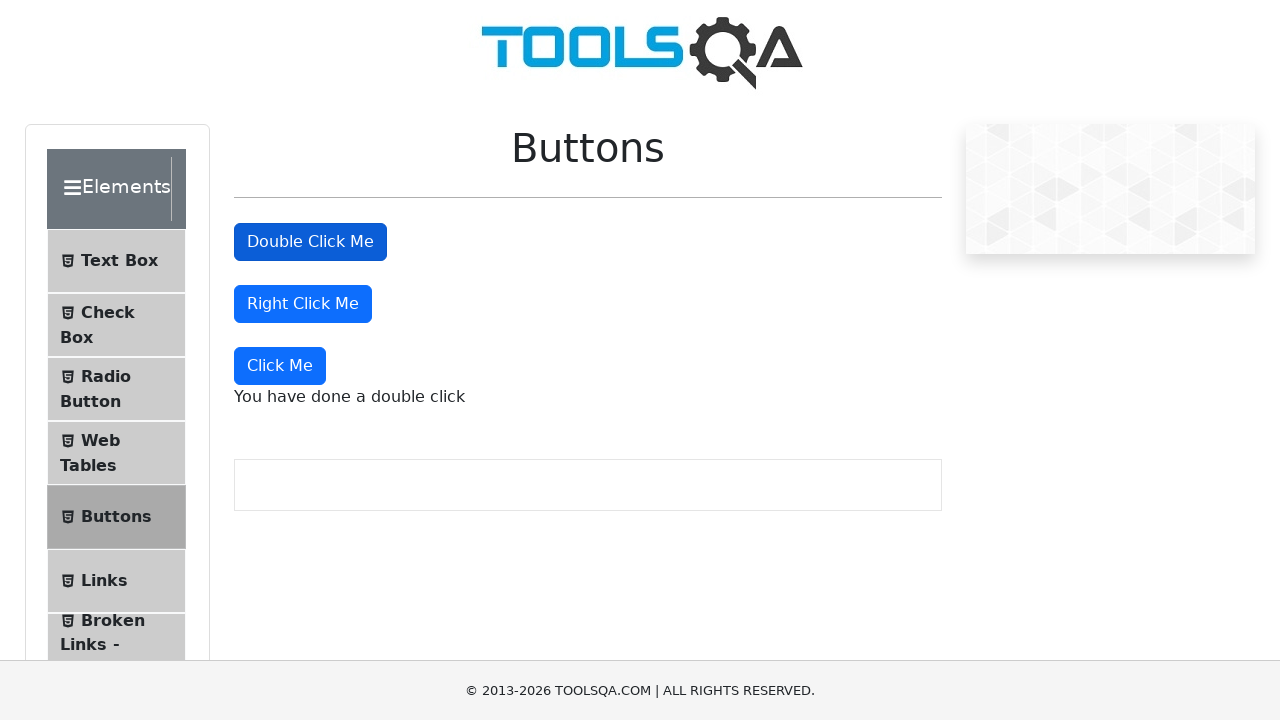